Tests mouse hover functionality by hovering over an image to reveal hidden text and link elements

Starting URL: https://the-internet.herokuapp.com/hovers

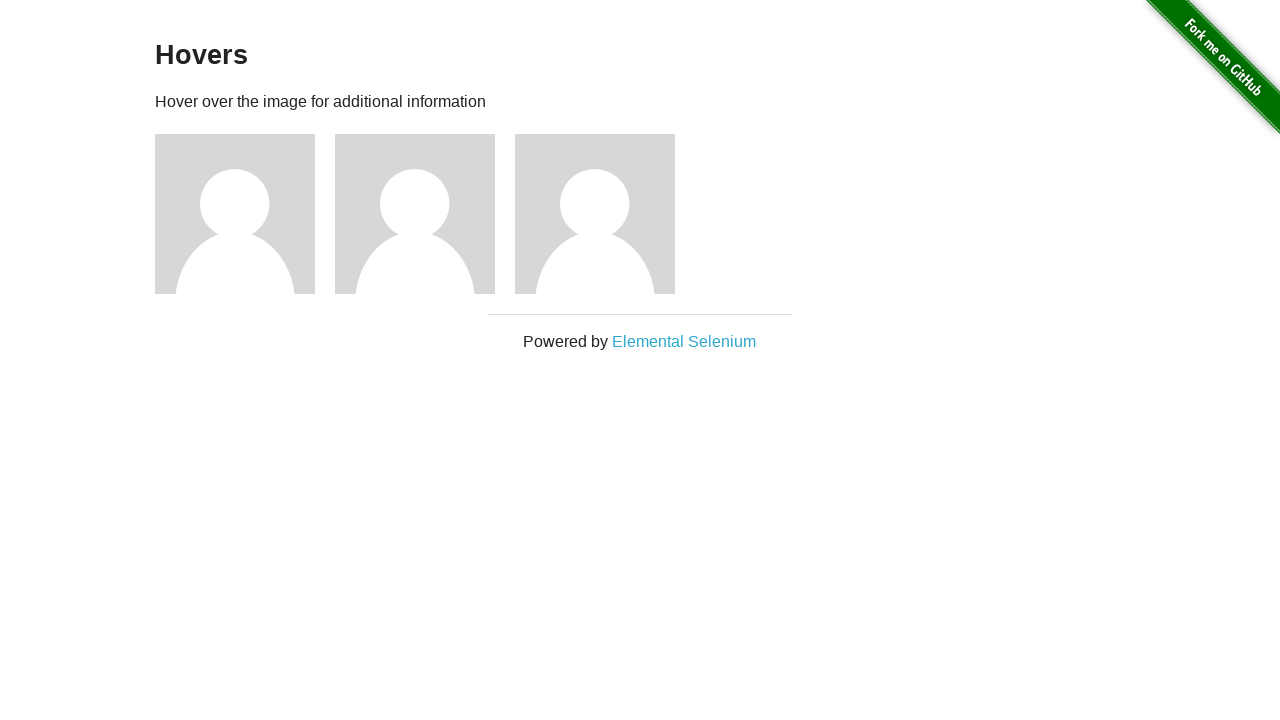

Hovered over the third image to reveal hidden content at (595, 214) on xpath=//*[@id="content"]/div/div[3]/img
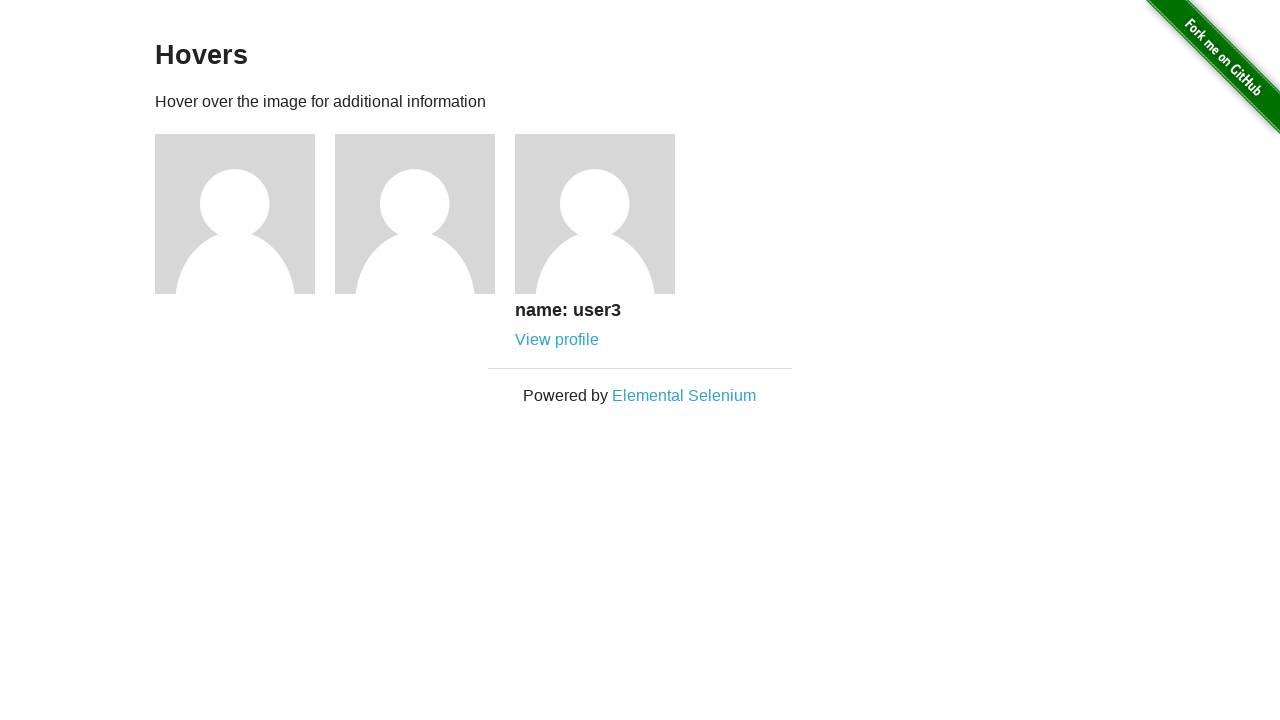

Hidden text element appeared after hover
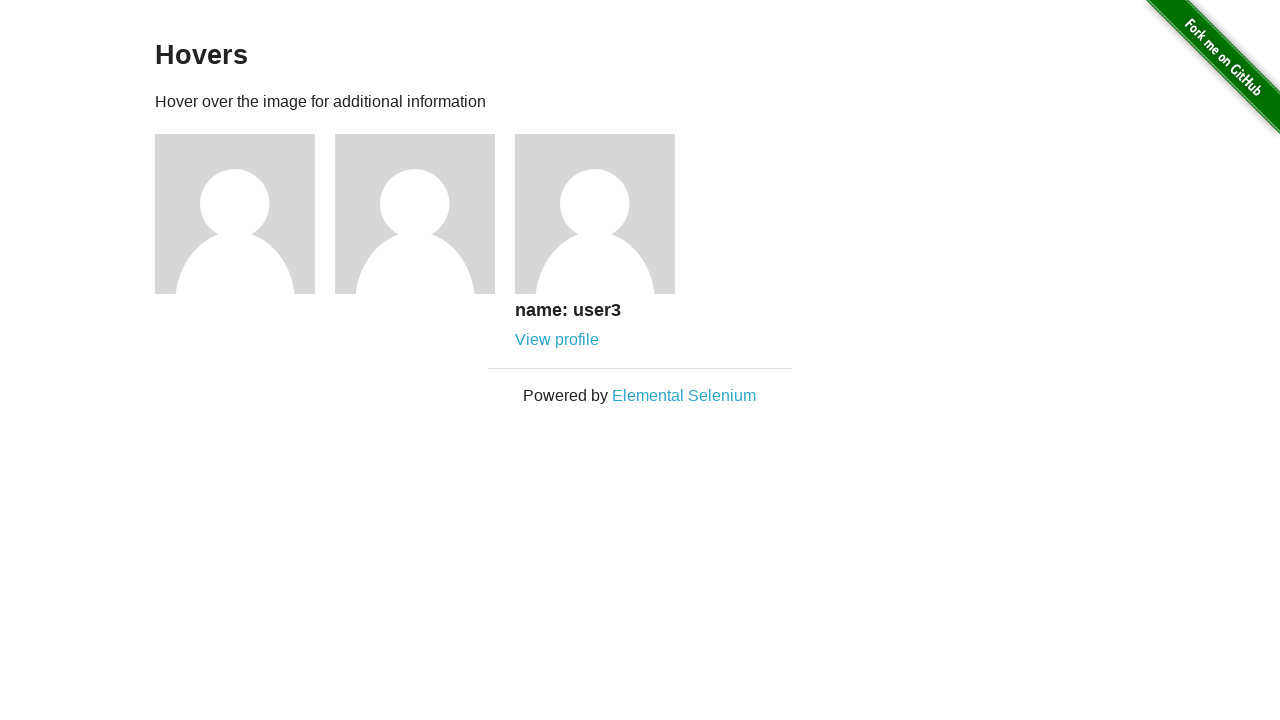

Retrieved the revealed user name text
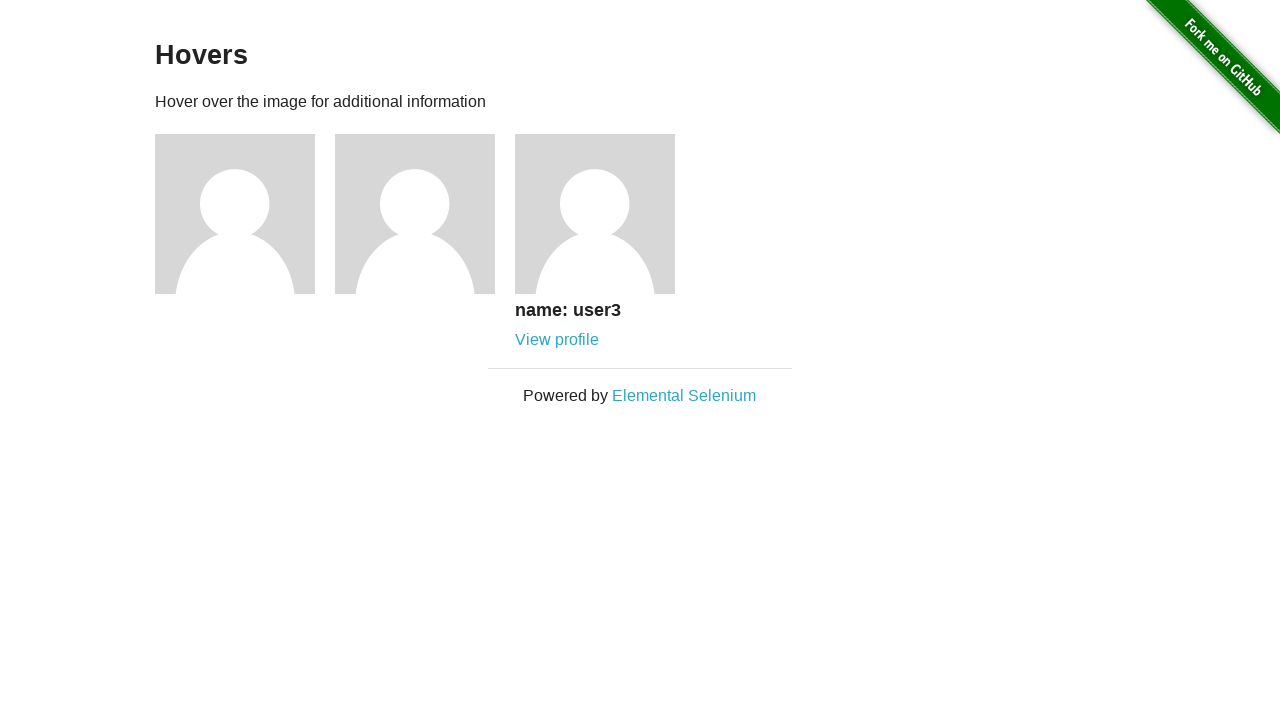

Retrieved the revealed profile link text
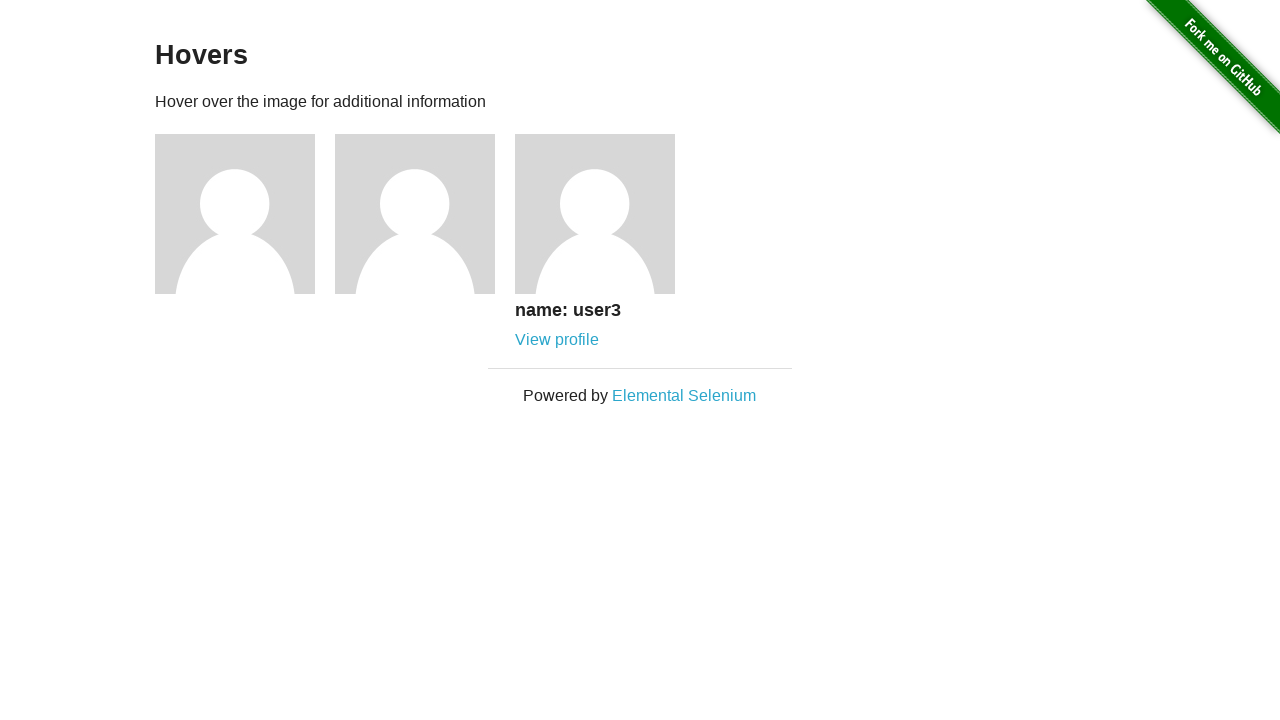

Printed user information: name: user3 link:View profile
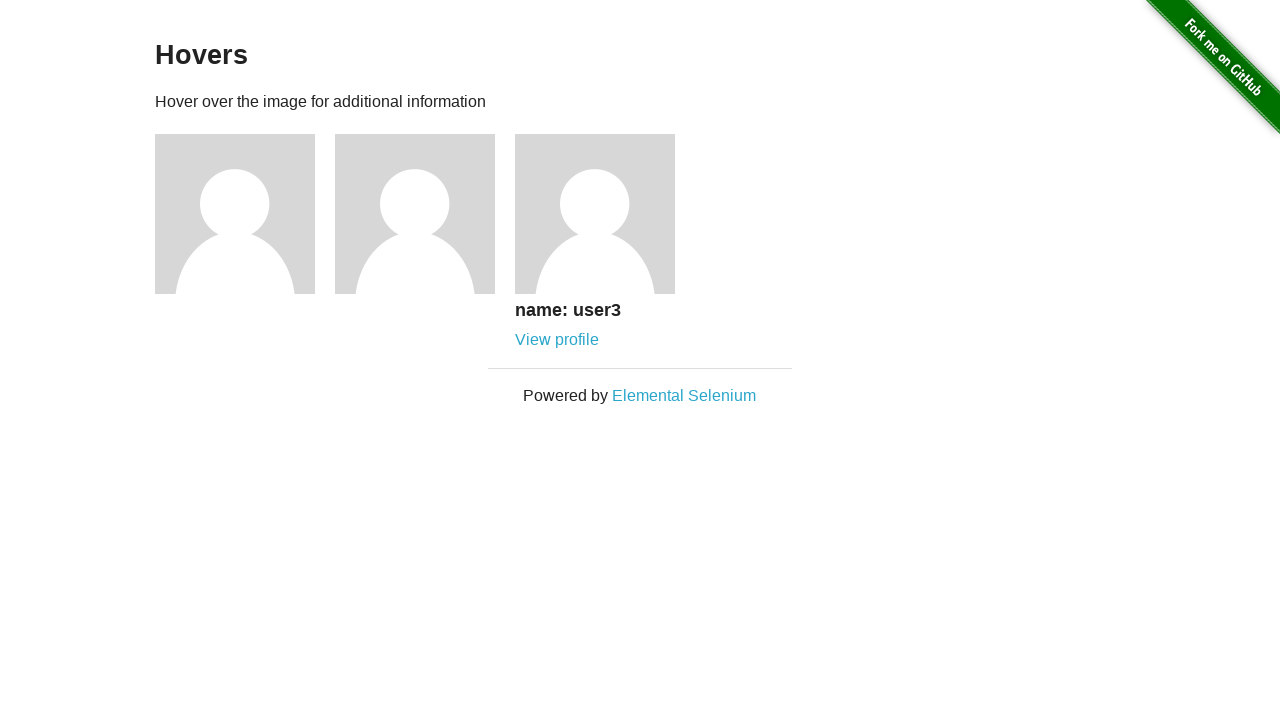

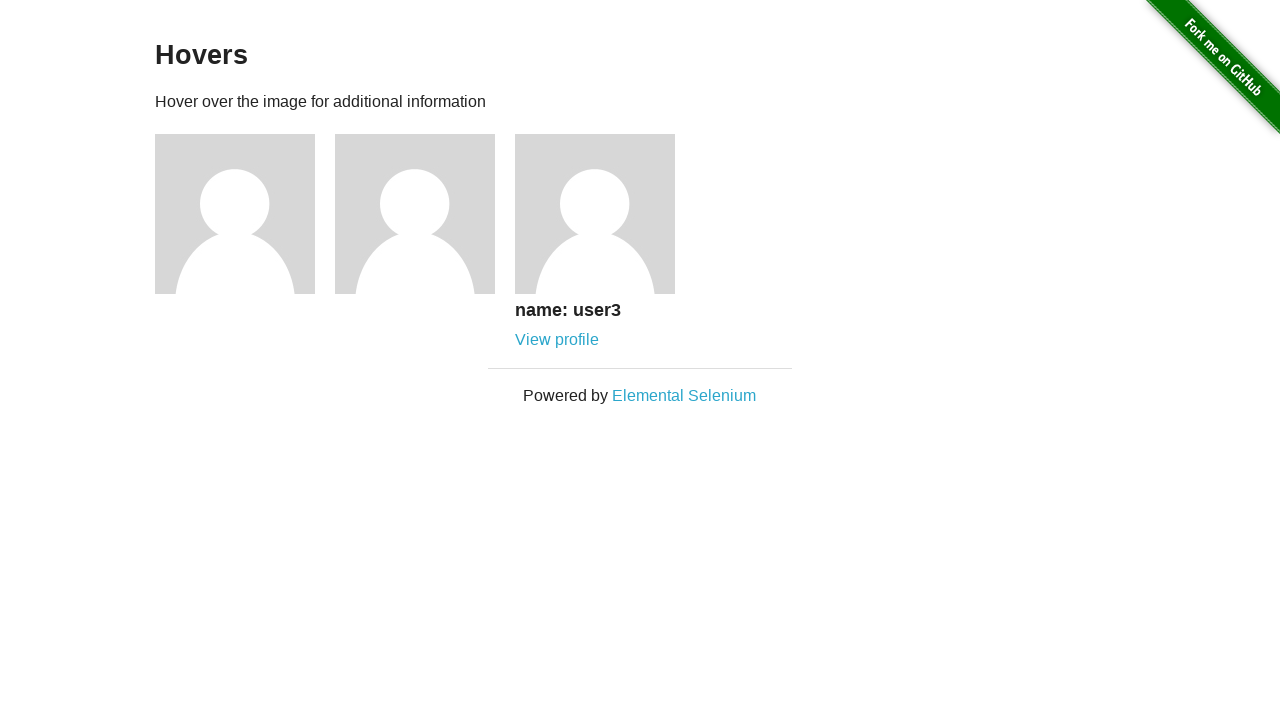